Tests autocomplete functionality by typing in a search field and using keyboard navigation to select a suggestion from the dropdown.

Starting URL: https://www.rahulshettyacademy.com/AutomationPractice/

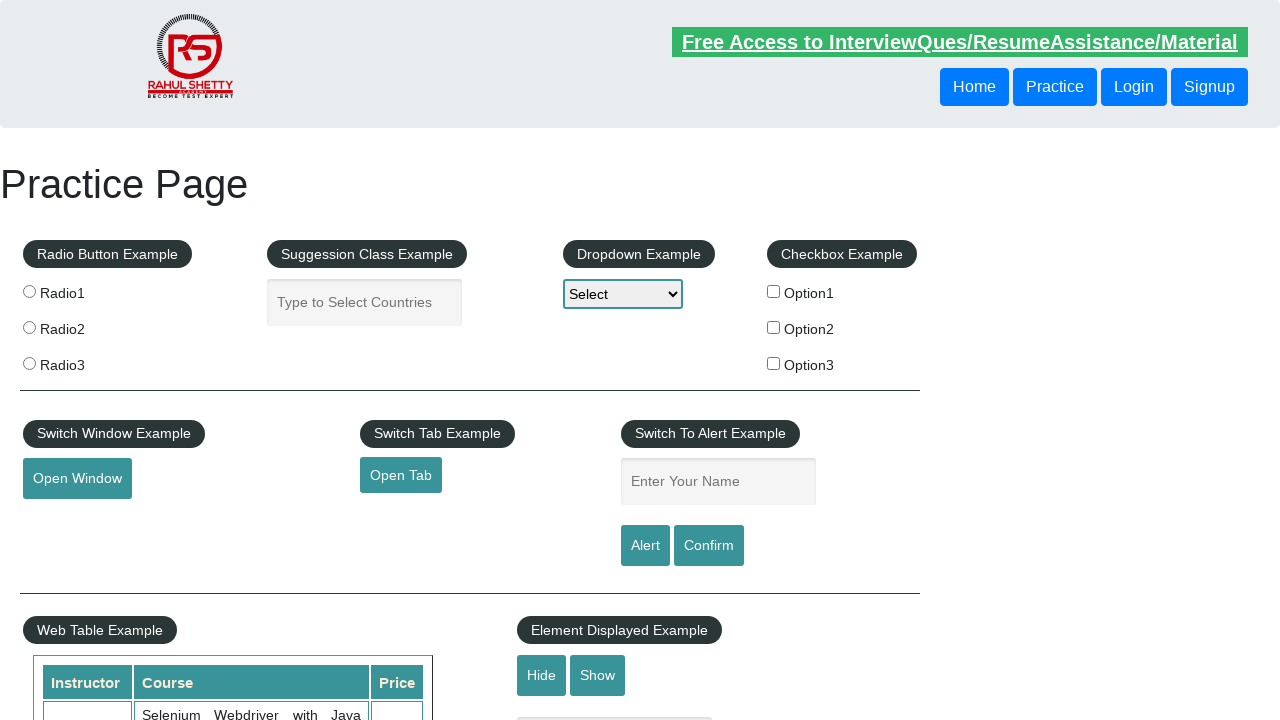

Clicked on autocomplete field at (365, 302) on #autocomplete
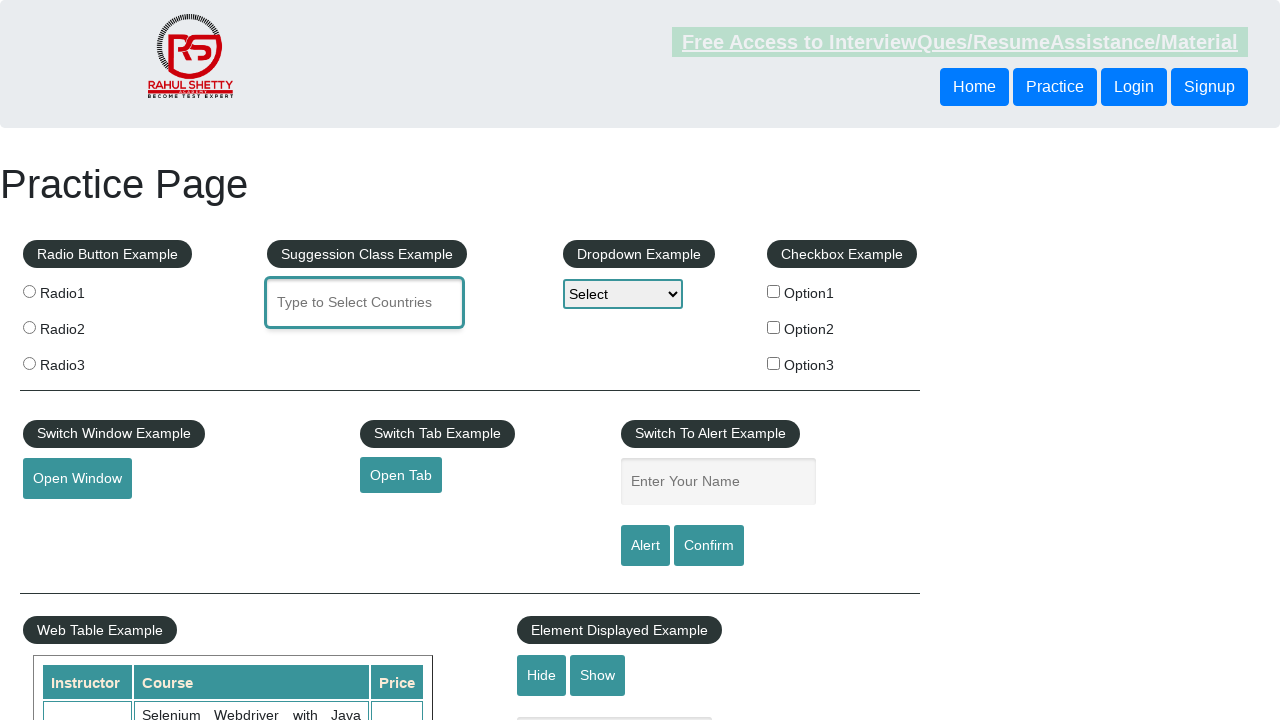

Typed 'in' in autocomplete field to trigger suggestions on #autocomplete
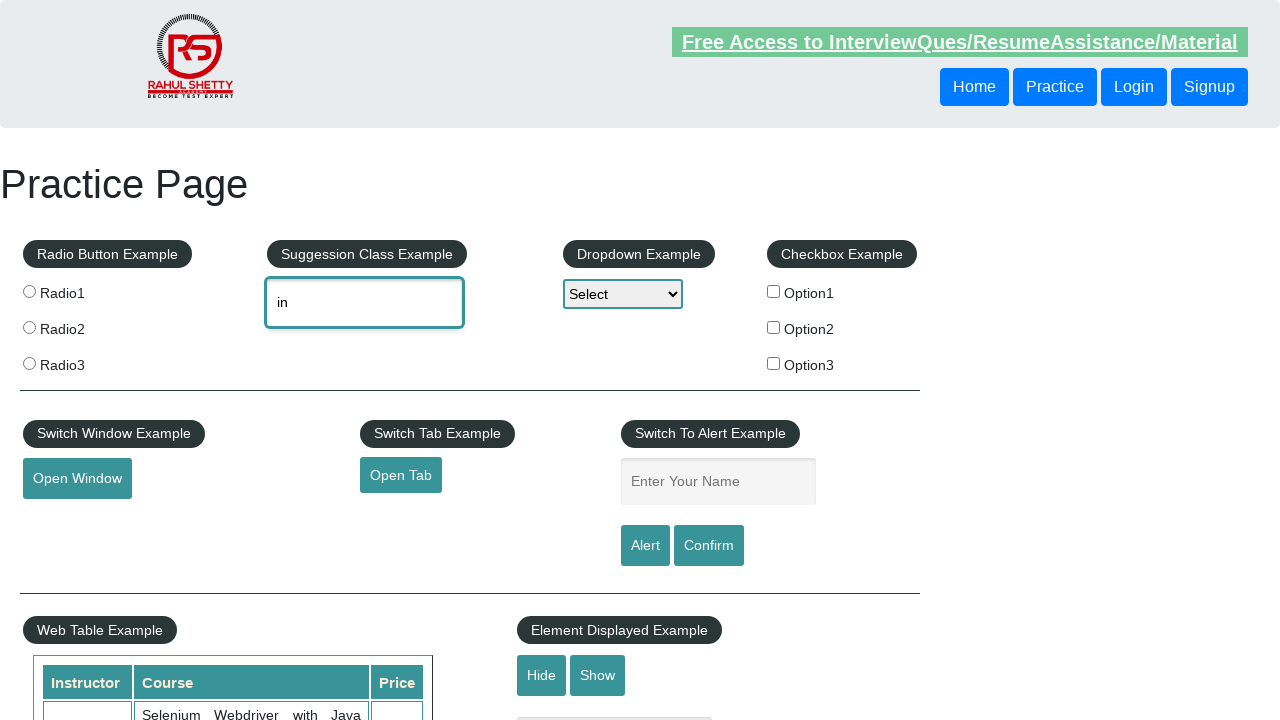

Waited for autocomplete suggestions to appear
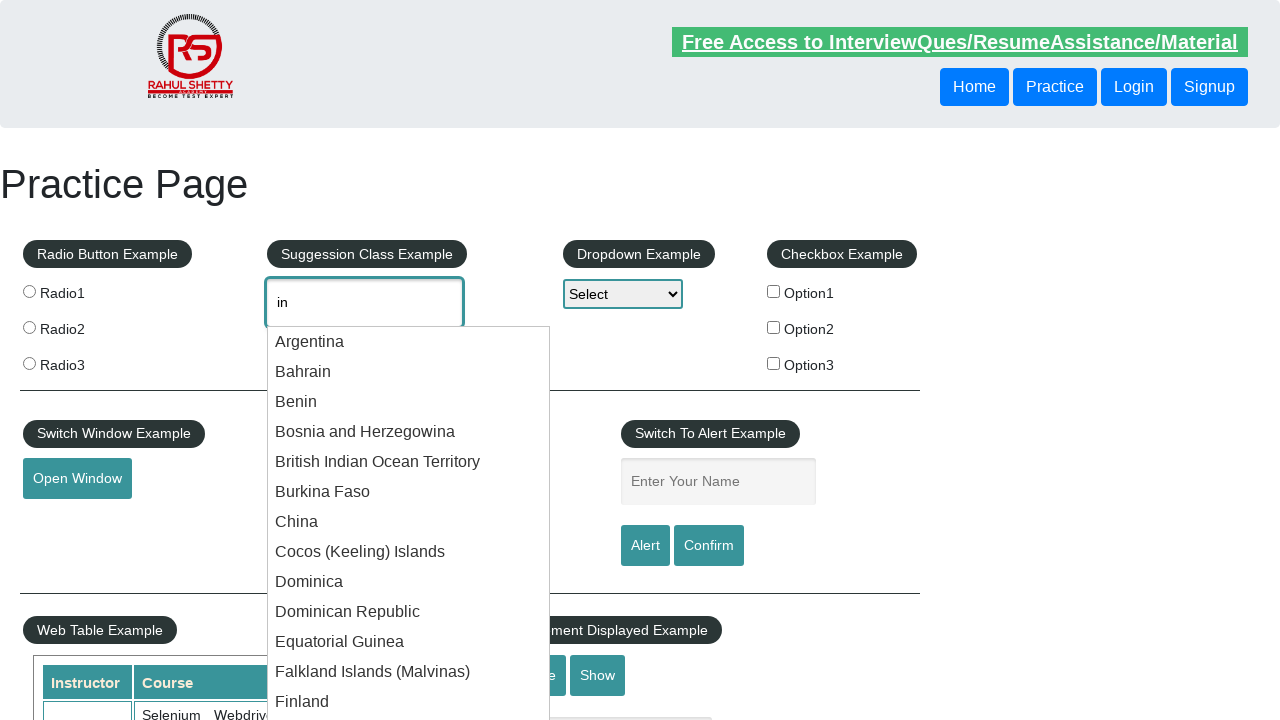

Pressed ArrowDown to navigate to first suggestion on #autocomplete
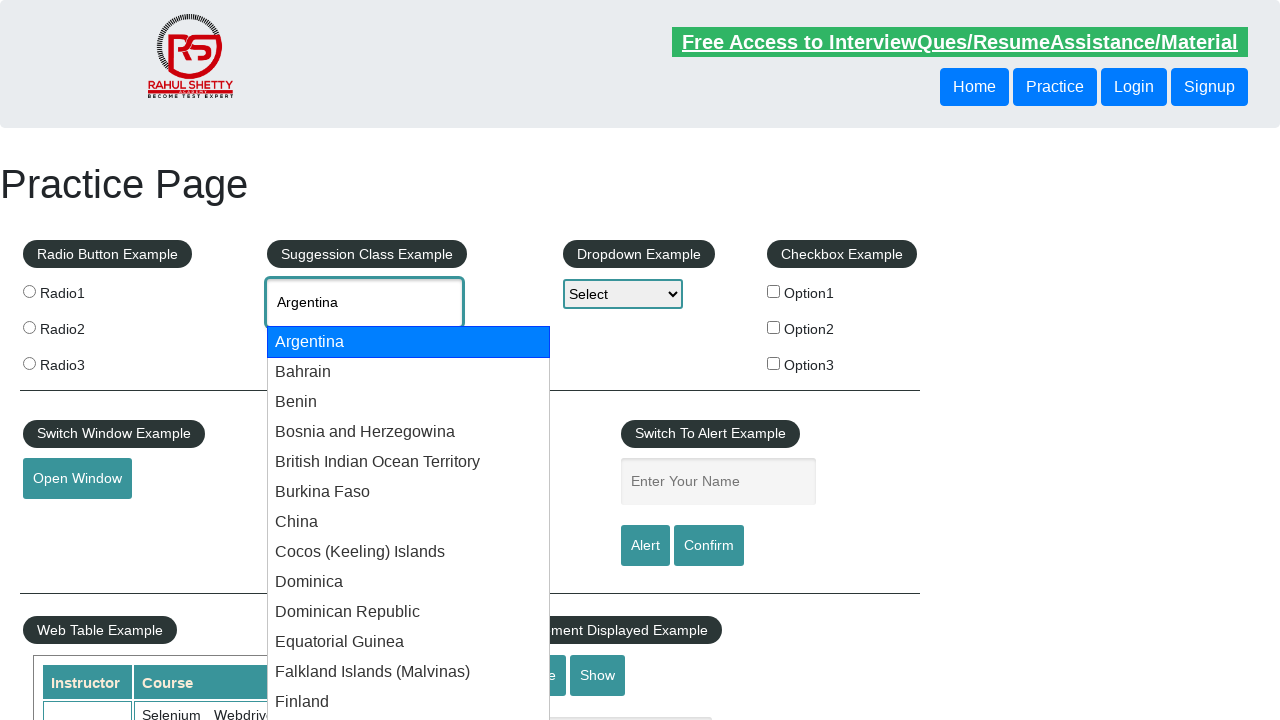

Pressed Enter to select the highlighted suggestion on #autocomplete
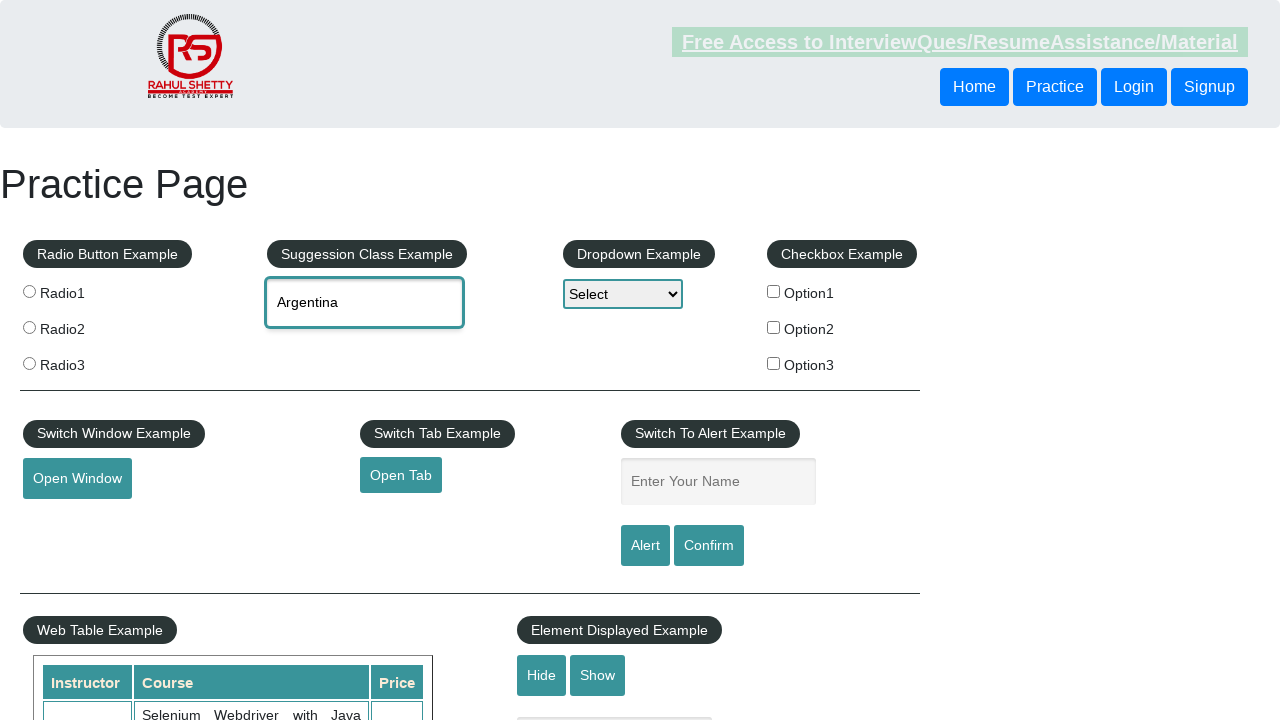

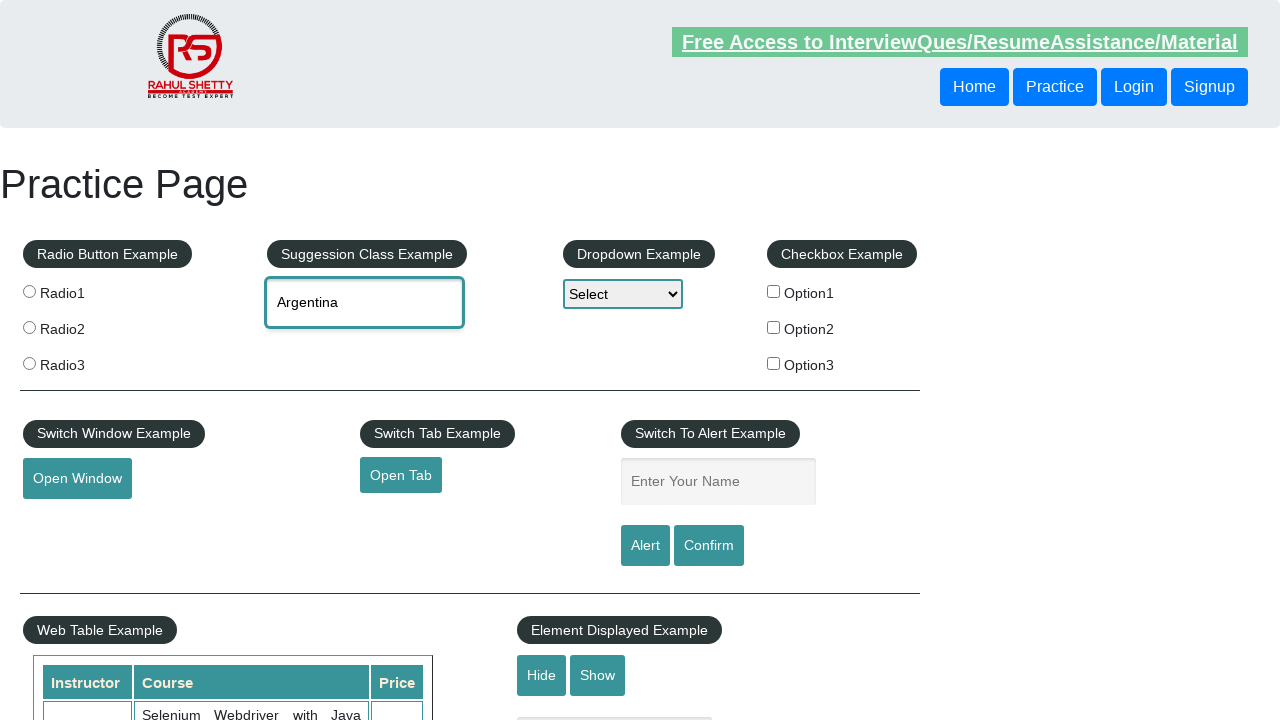